Tests completing a todo item by clicking its checkbox and verifying the items left count decreases to 0

Starting URL: https://demo.playwright.dev/todomvc

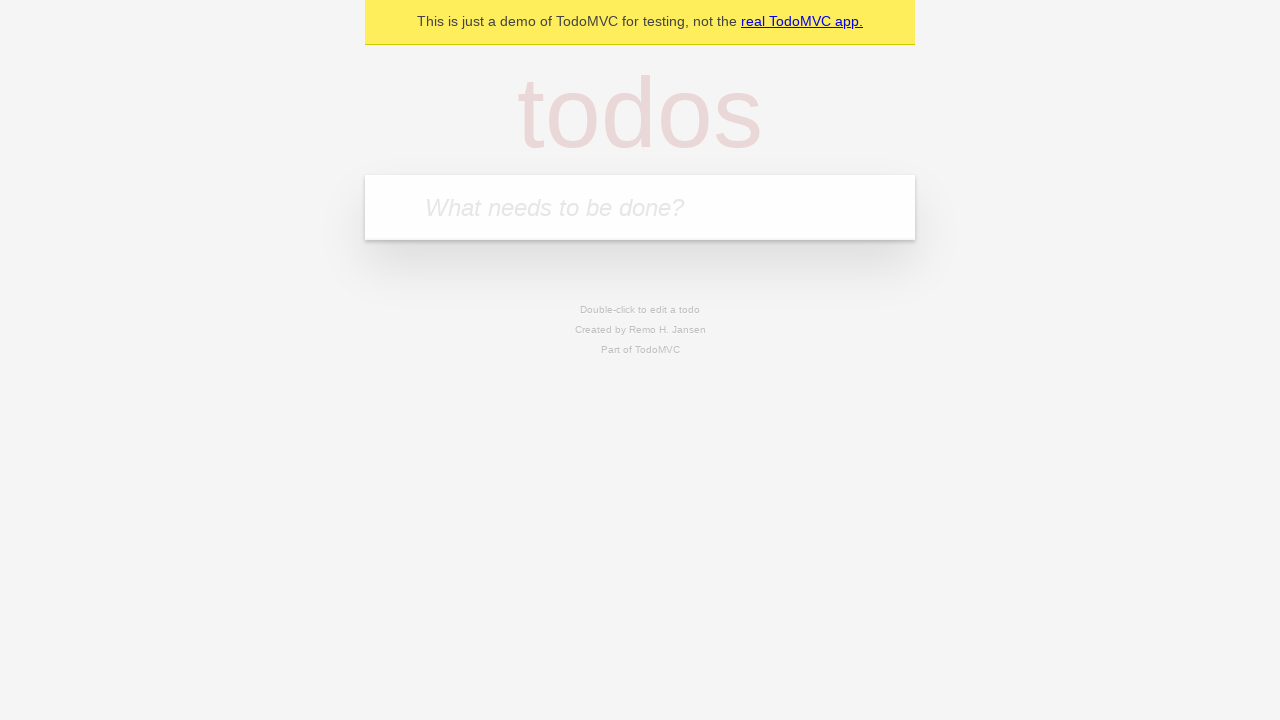

Filled new todo input field with 'Hello' on input.new-todo
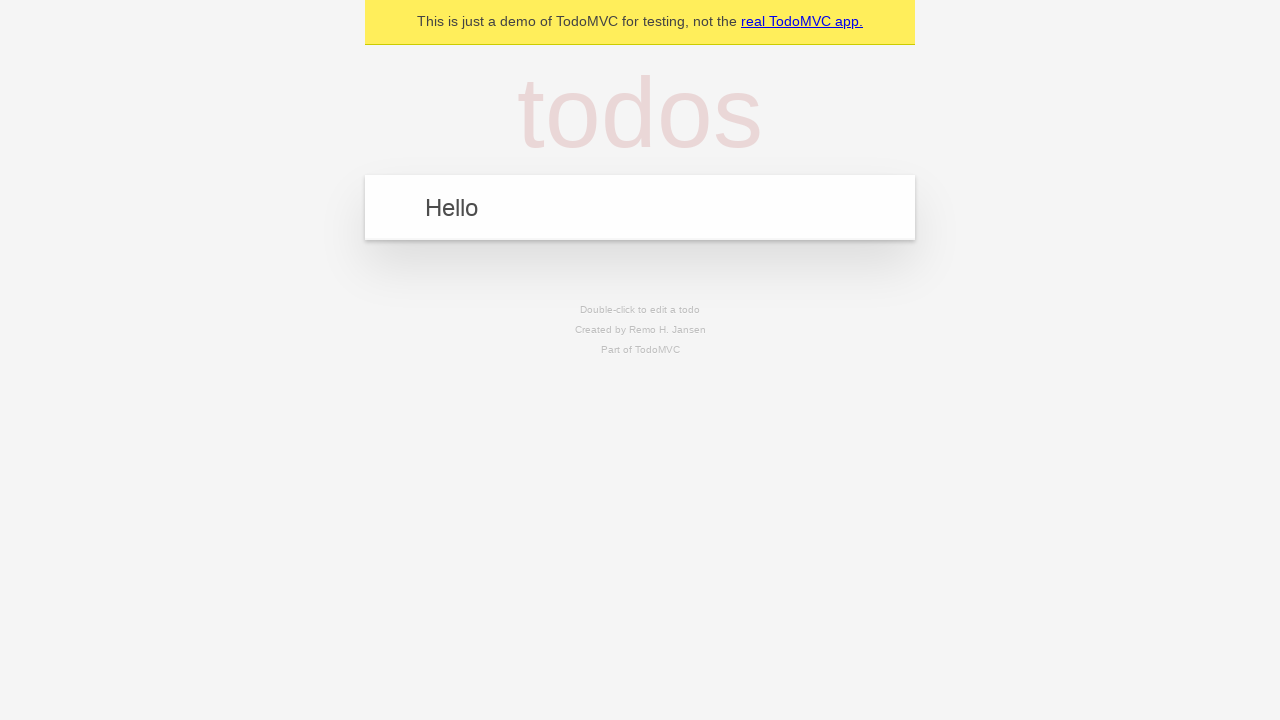

Pressed Enter to create the todo item on input.new-todo
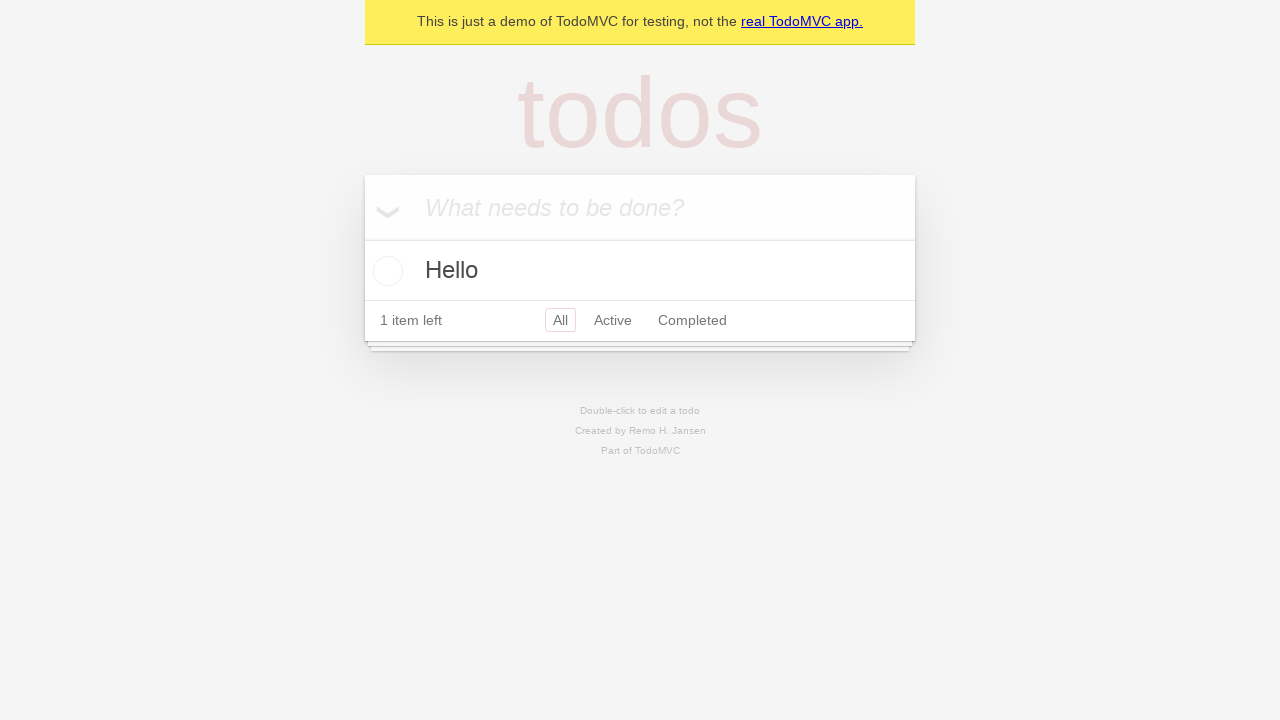

Todo item appeared in the list
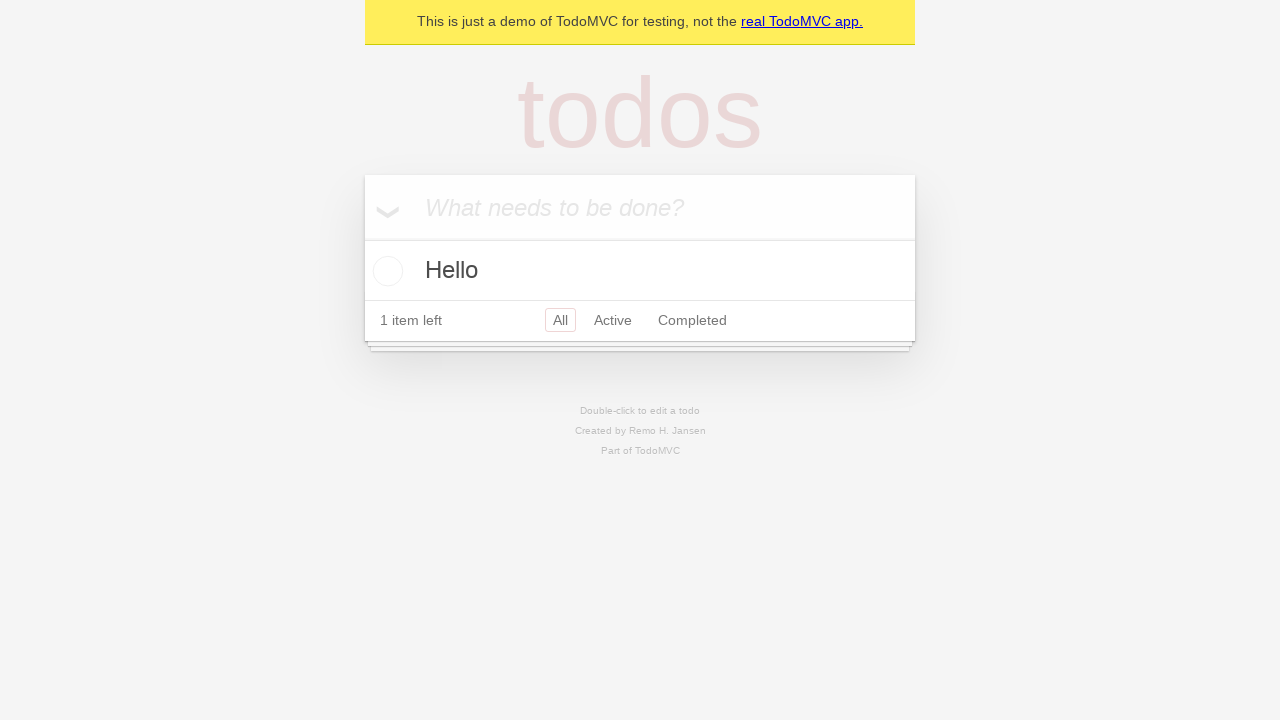

Clicked the checkbox next to the todo item to mark it complete at (385, 271) on [data-testid='todo-item'] >> nth=0 >> input[type='checkbox']
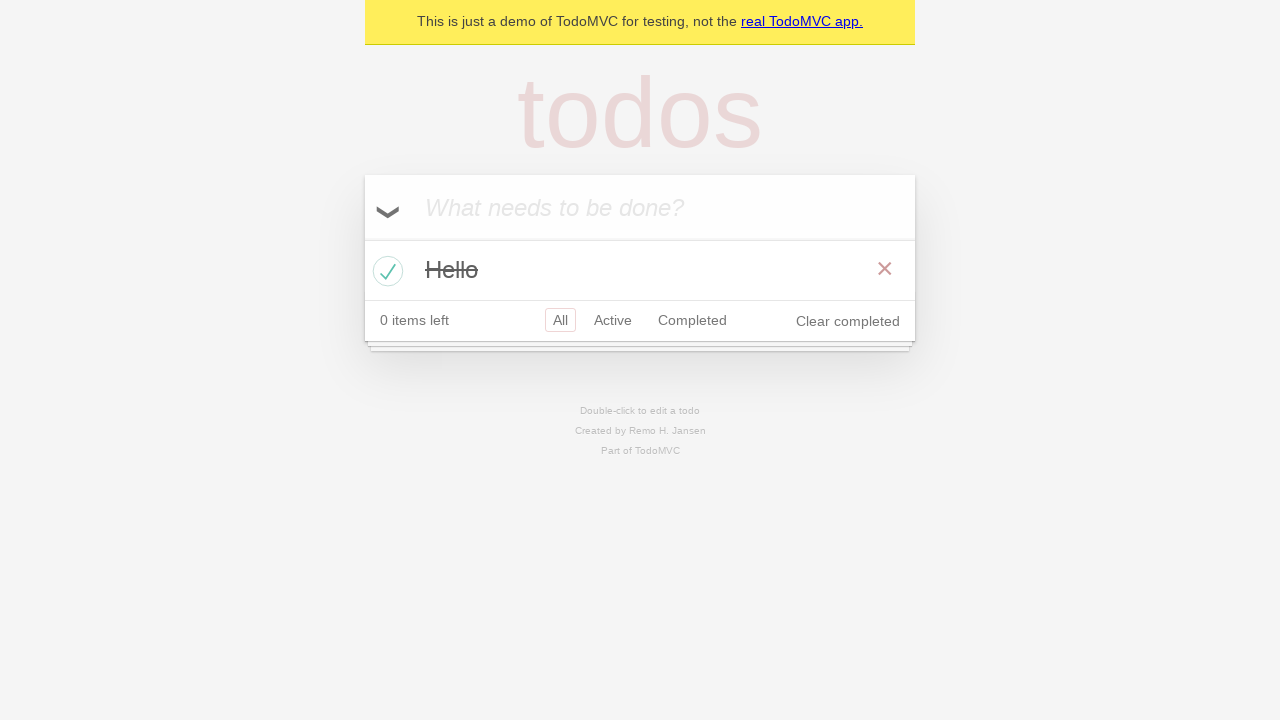

Verified that items left count decreased to 0
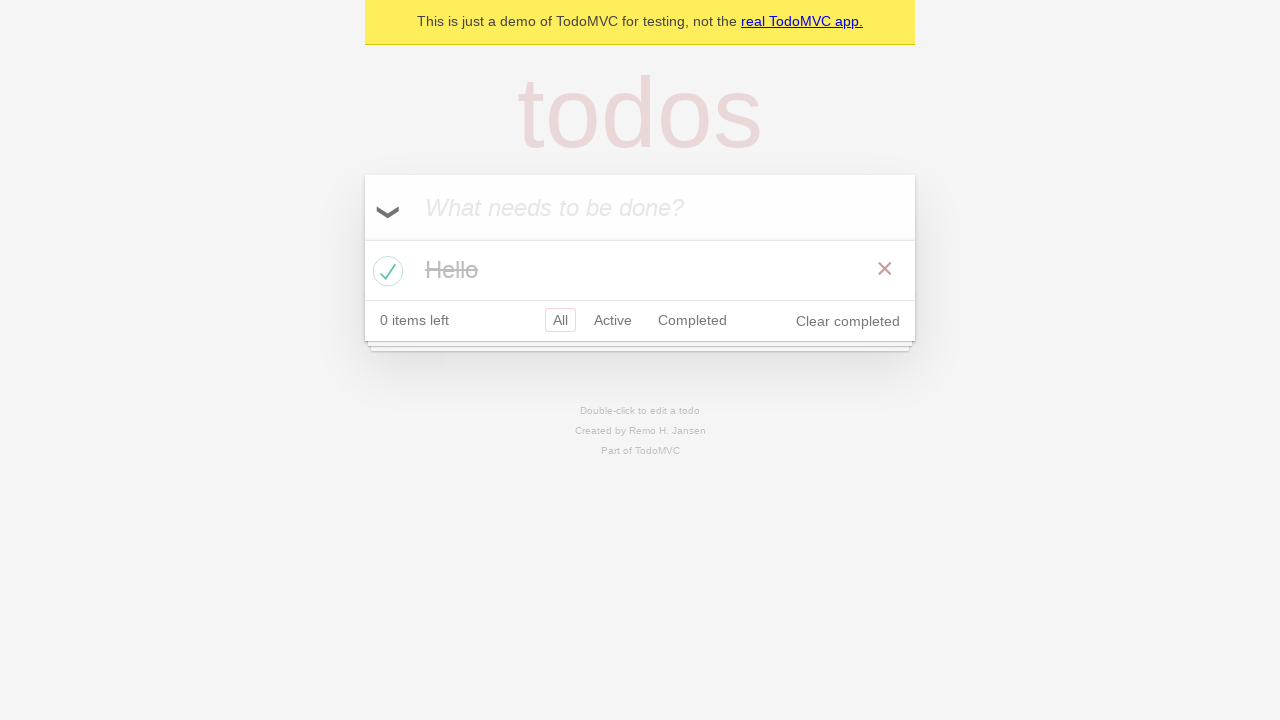

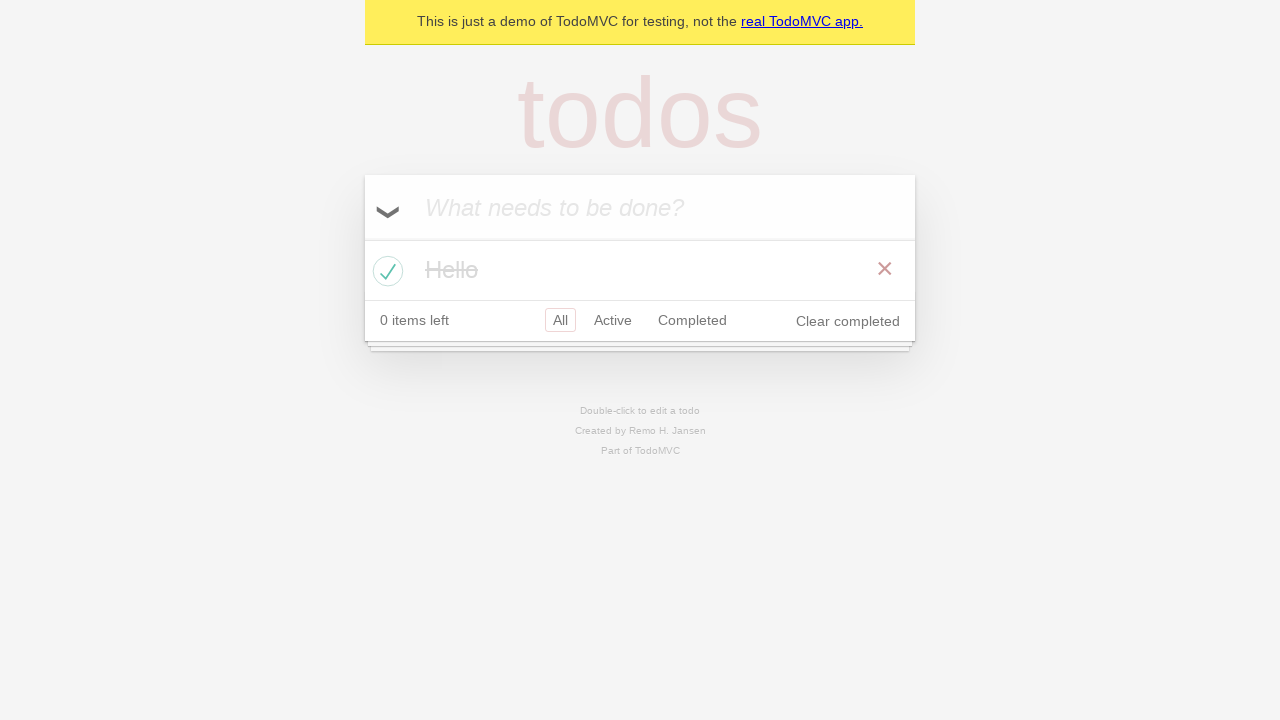